Tests JavaScript alert dialog by navigating to dialog boxes page, triggering an alert, and accepting it.

Starting URL: https://bonigarcia.dev/selenium-webdriver-java/

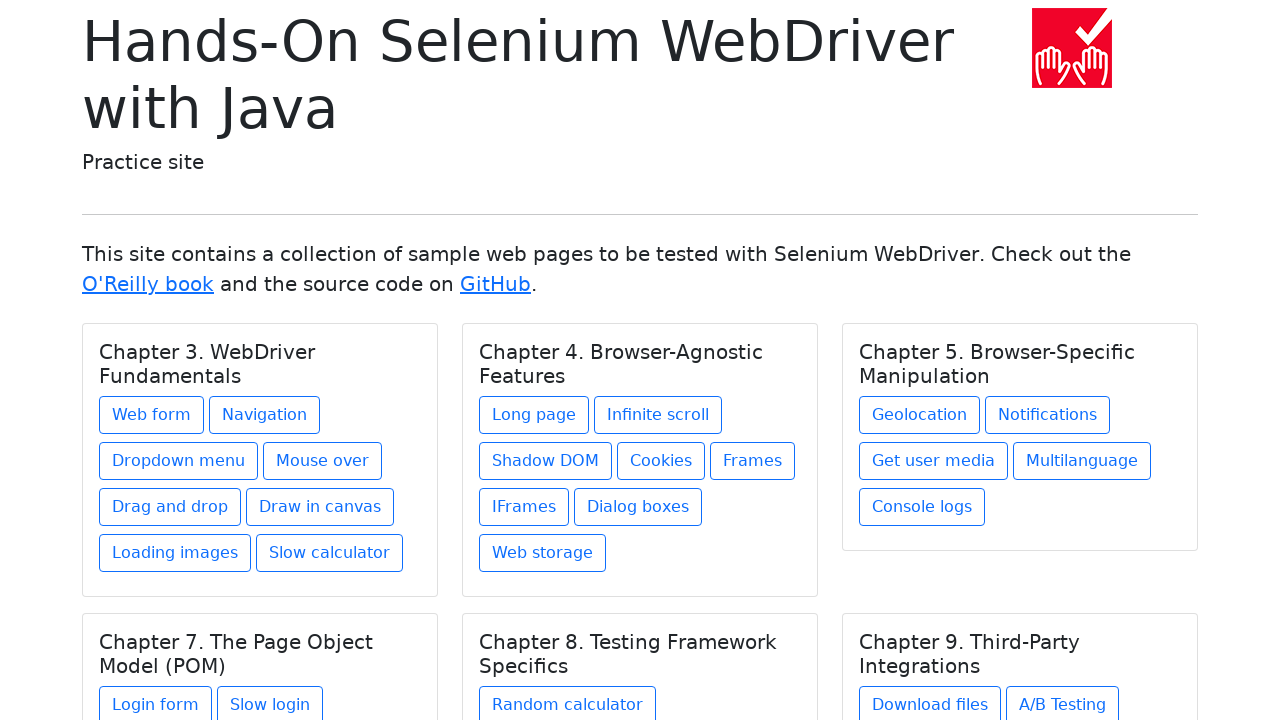

Clicked on Dialog boxes link to navigate to dialog boxes page at (638, 507) on xpath=//a[text()='Dialog boxes']
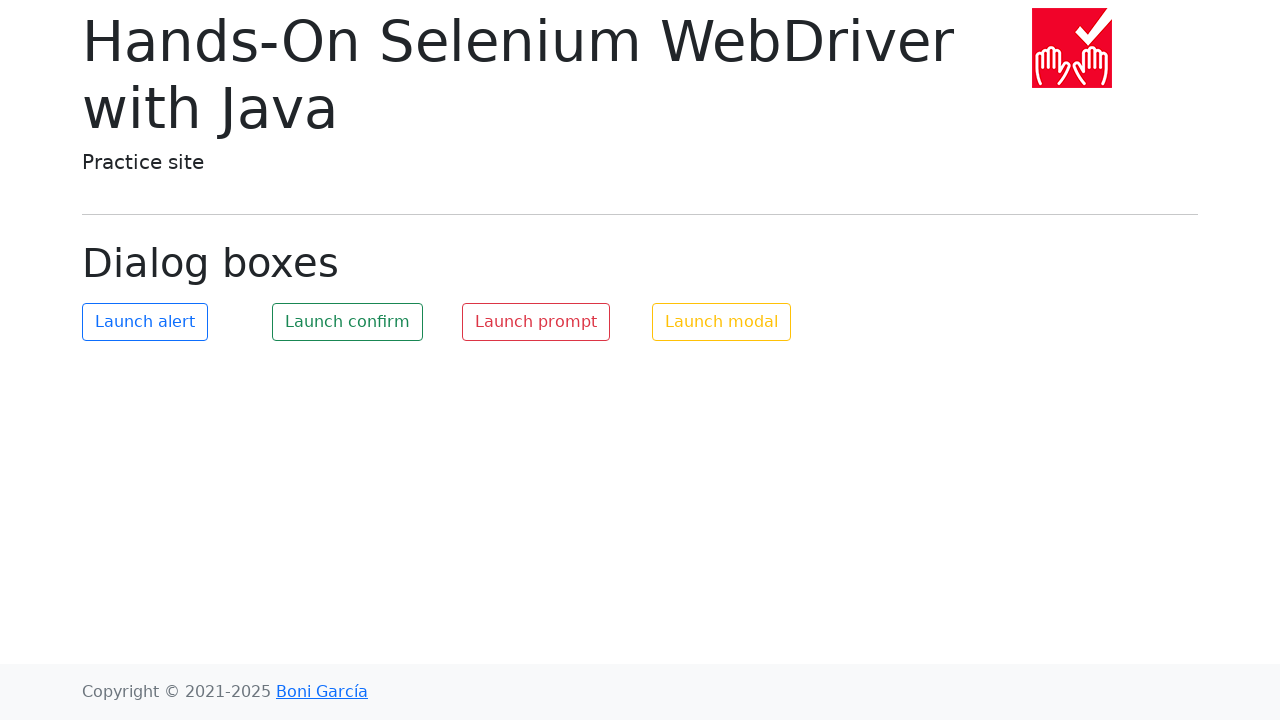

Located page heading element with class display-6
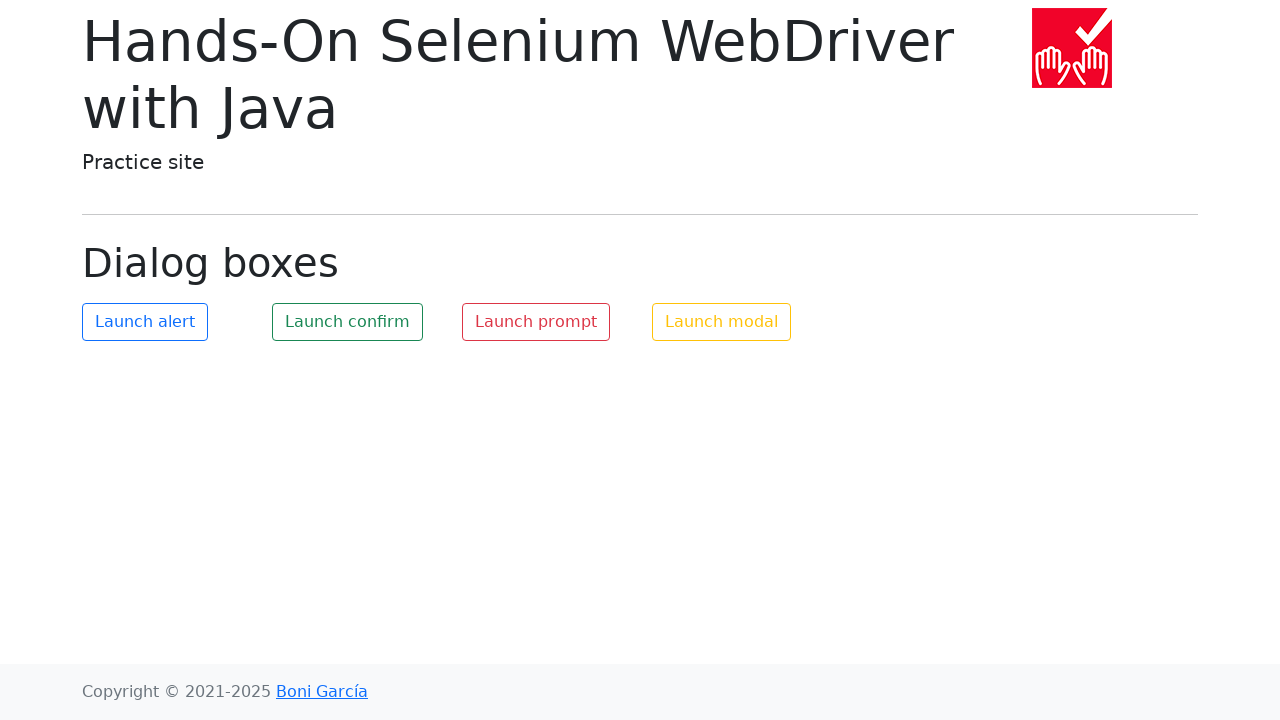

Verified page heading text is 'Dialog boxes'
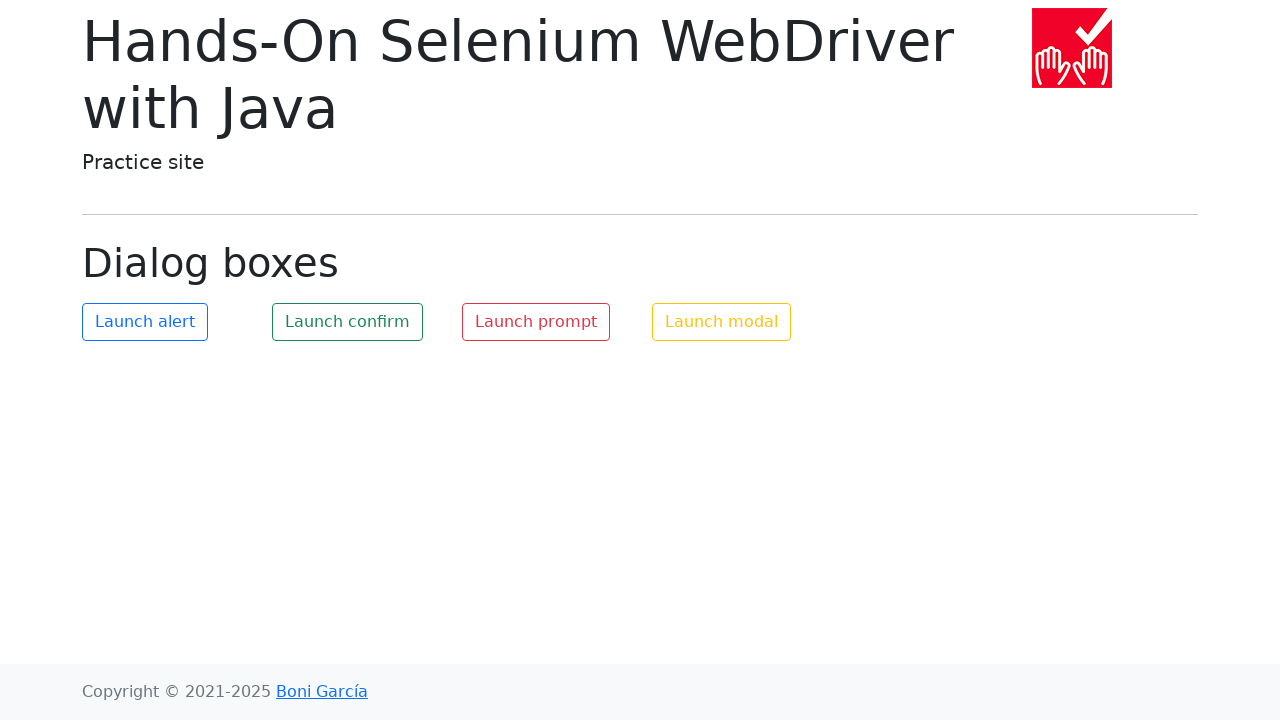

Set up dialog handler to automatically accept alerts
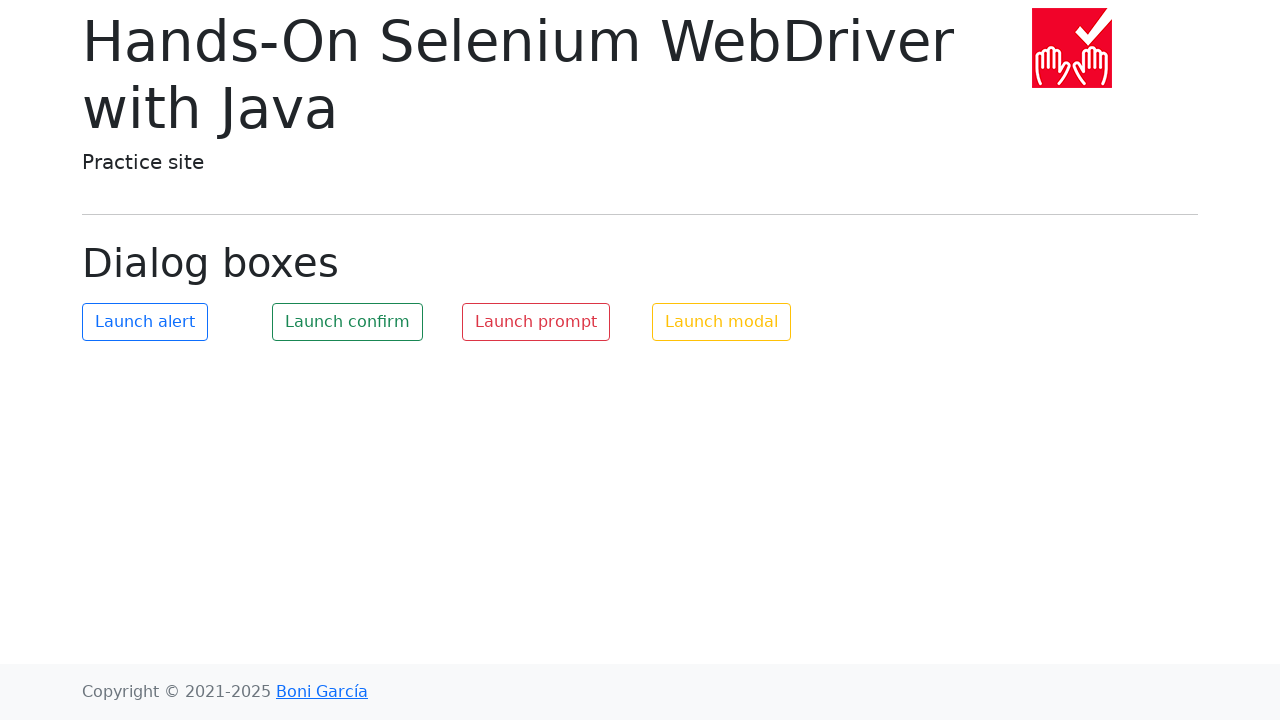

Clicked launch alert button to trigger JavaScript alert dialog at (145, 322) on #my-alert
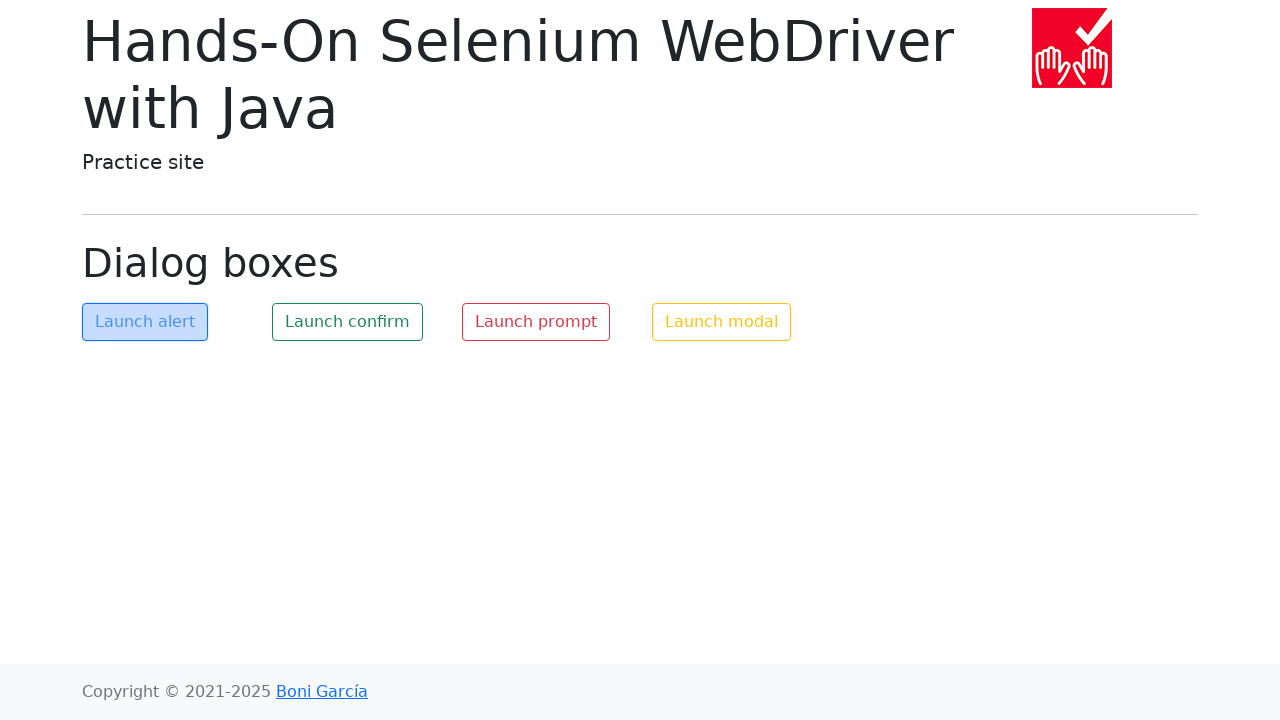

Waited 500ms for alert dialog to be processed
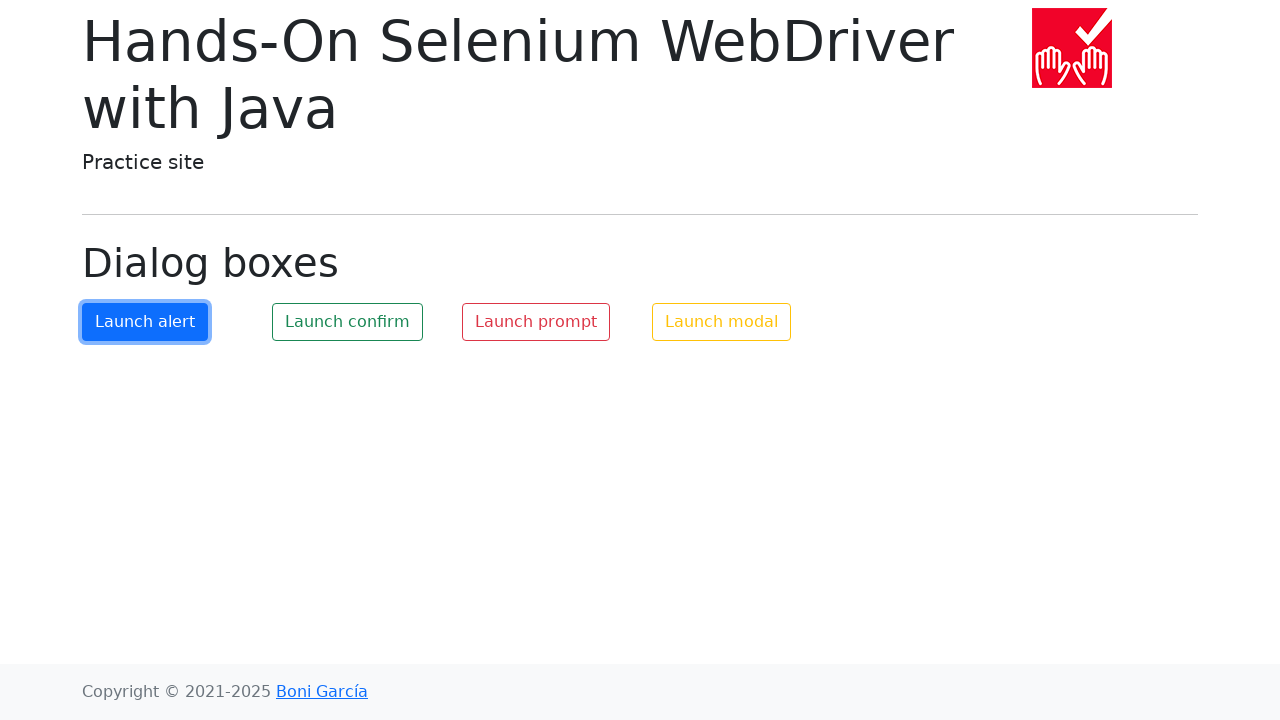

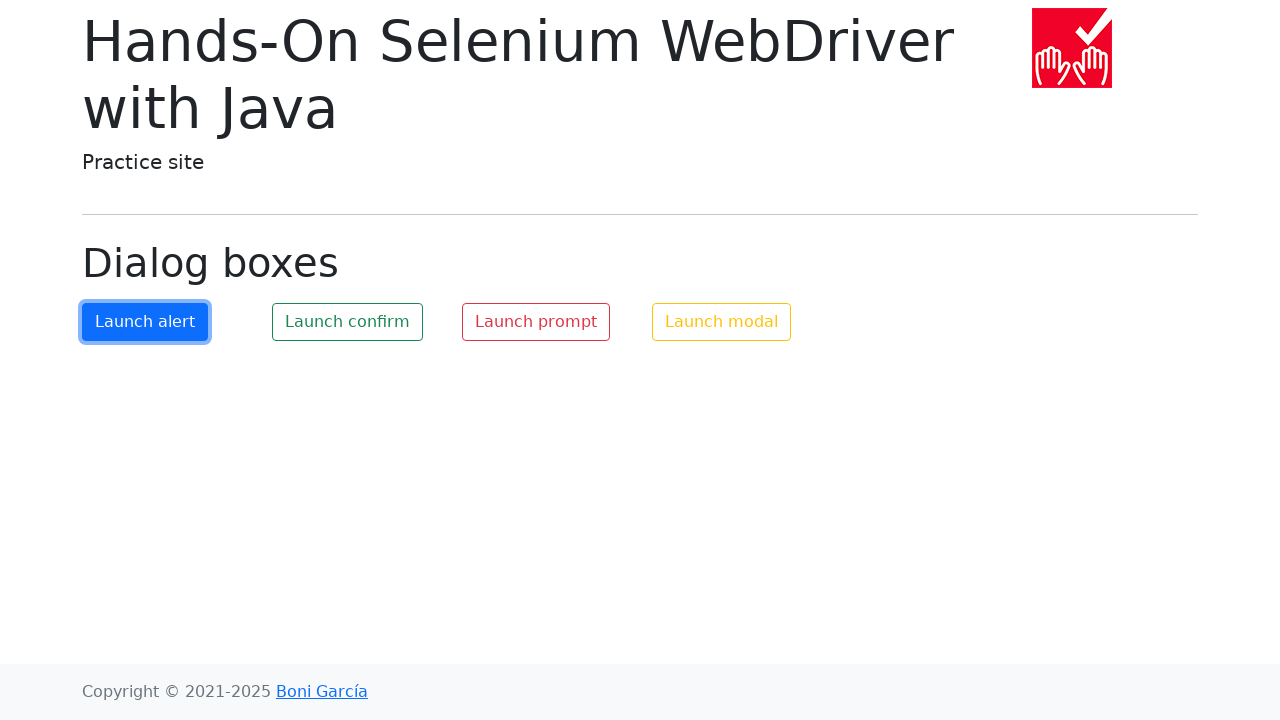